Navigates to a course page and interacts with list elements, finding links within unordered lists

Starting URL: https://curso-python-selenium.netlify.app/aula_04_a.html

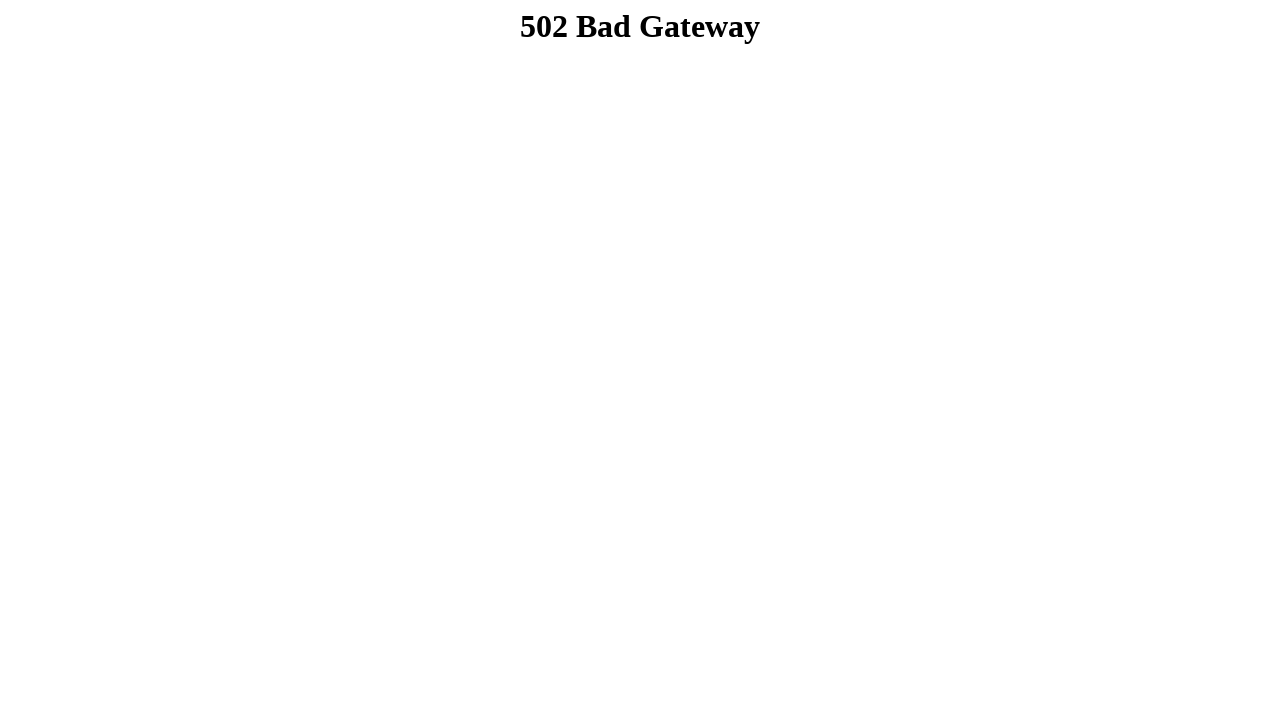

Navigated to course page
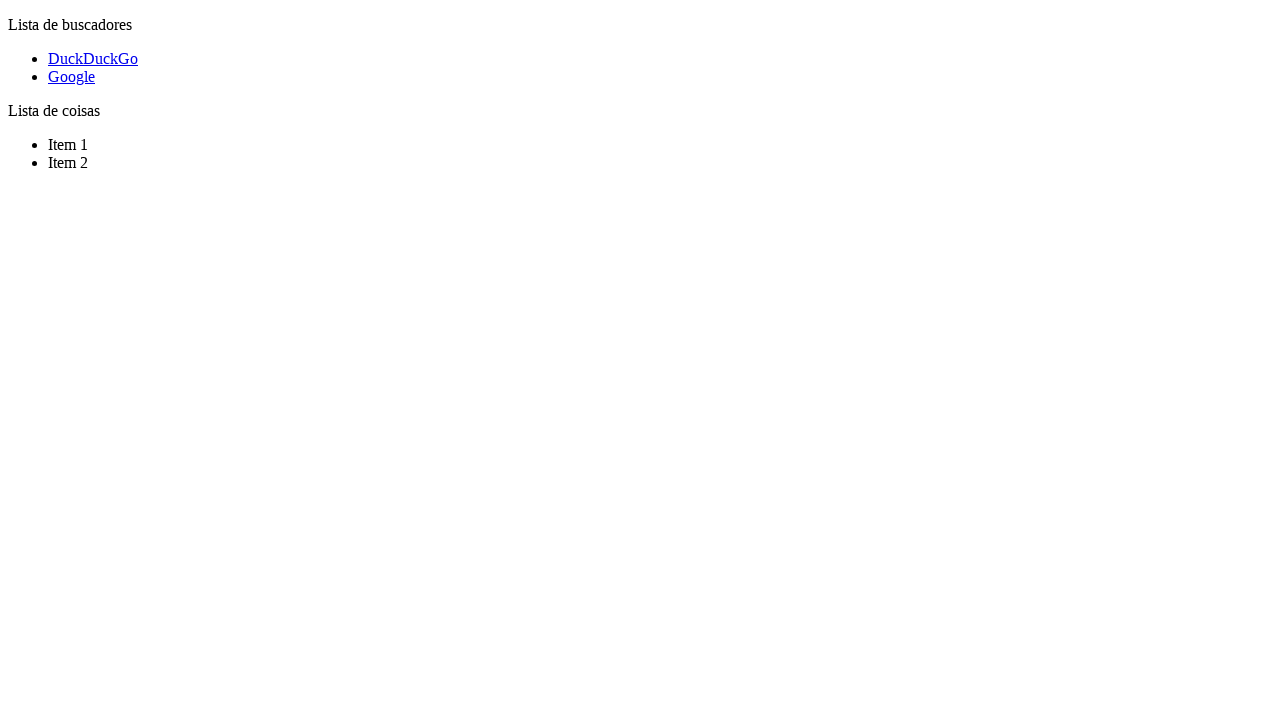

Unordered lists loaded on the page
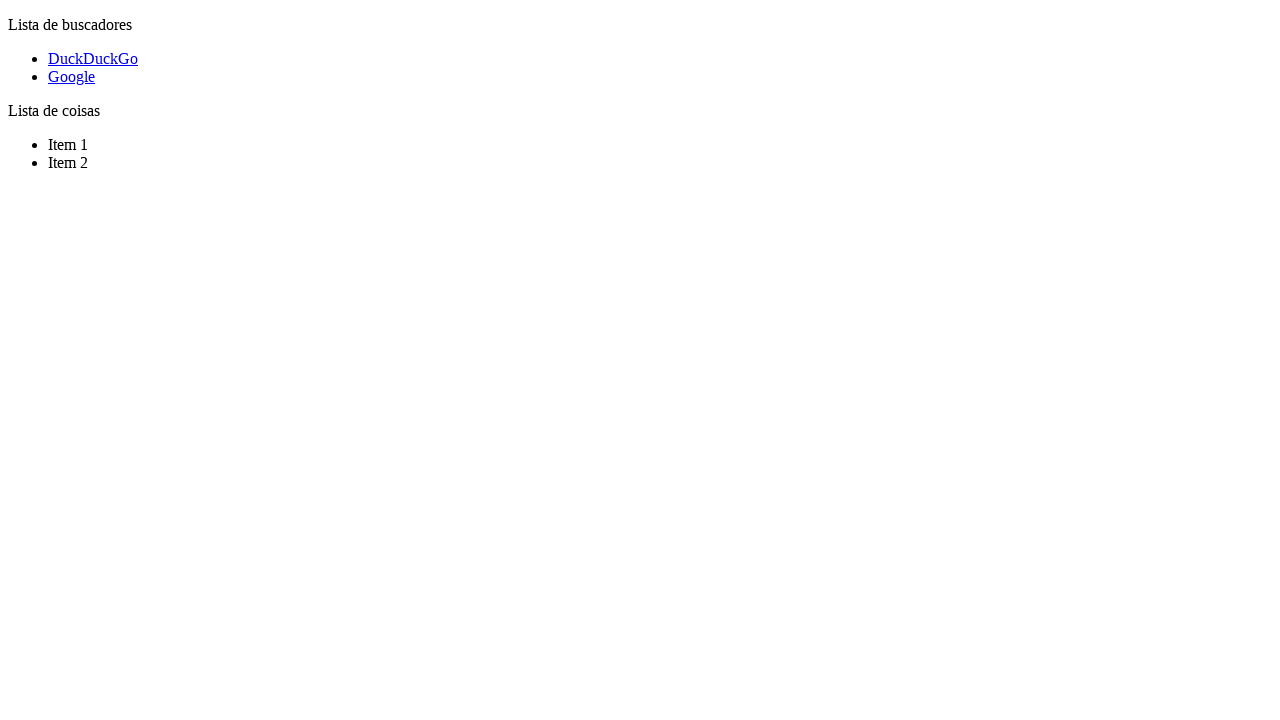

Found 2 unordered list(s) on the page
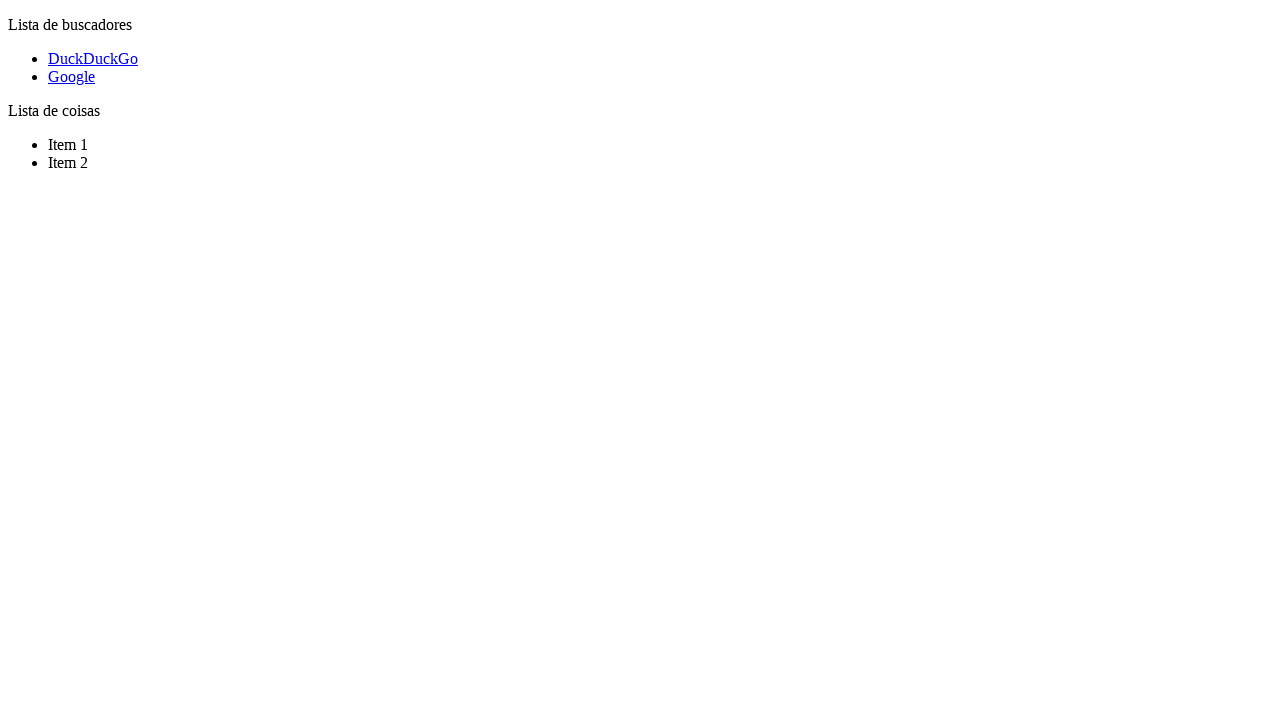

Found 2 list item(s) in unordered list
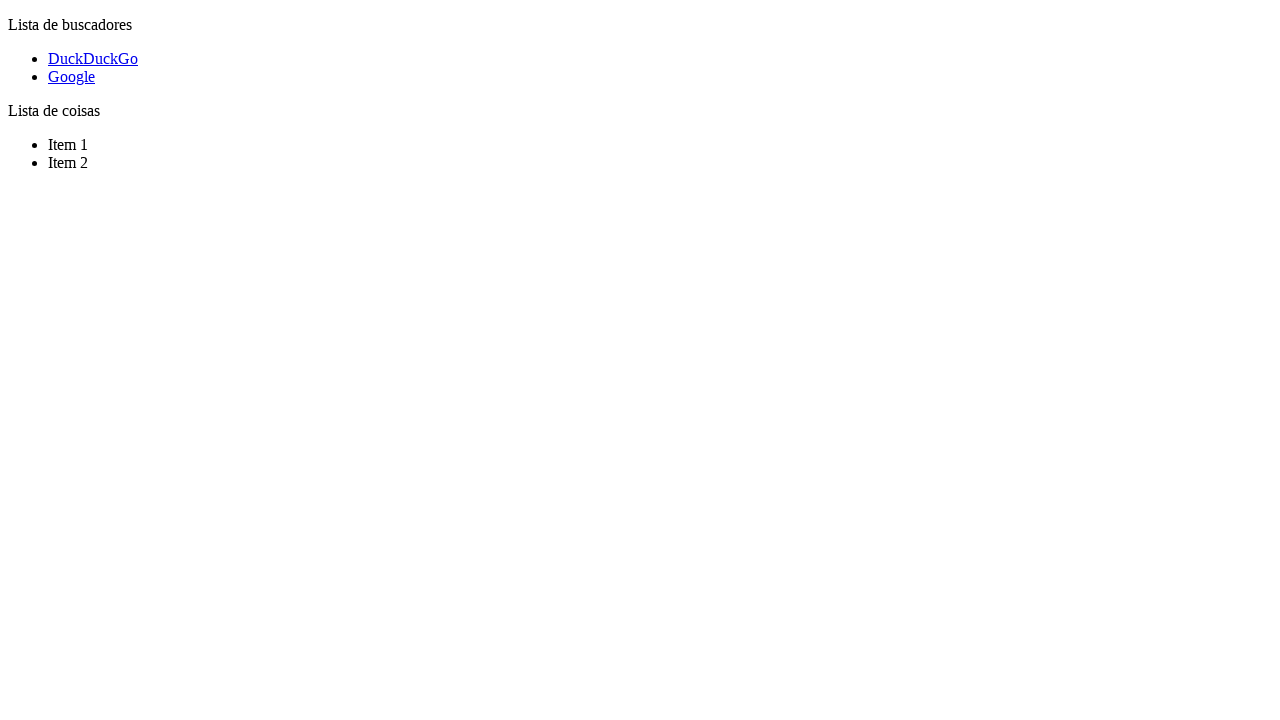

Queried for link in first list item
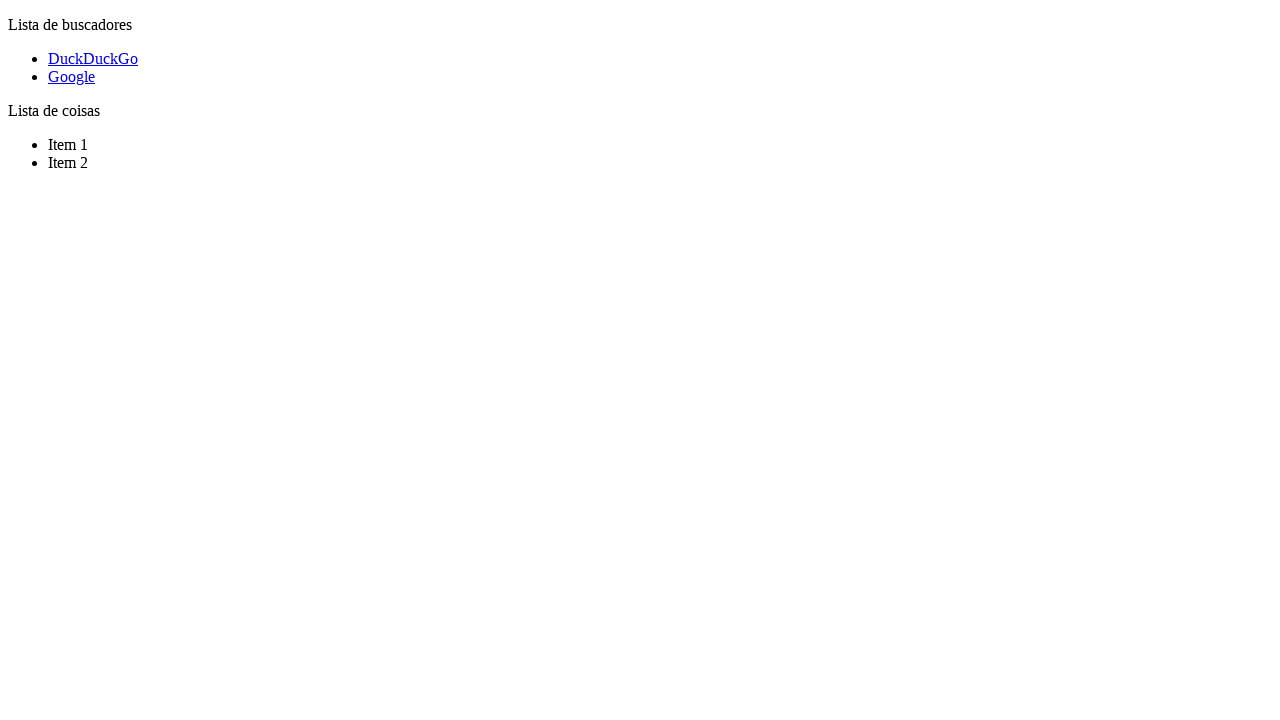

Retrieved link text: 'DuckDuckGo'
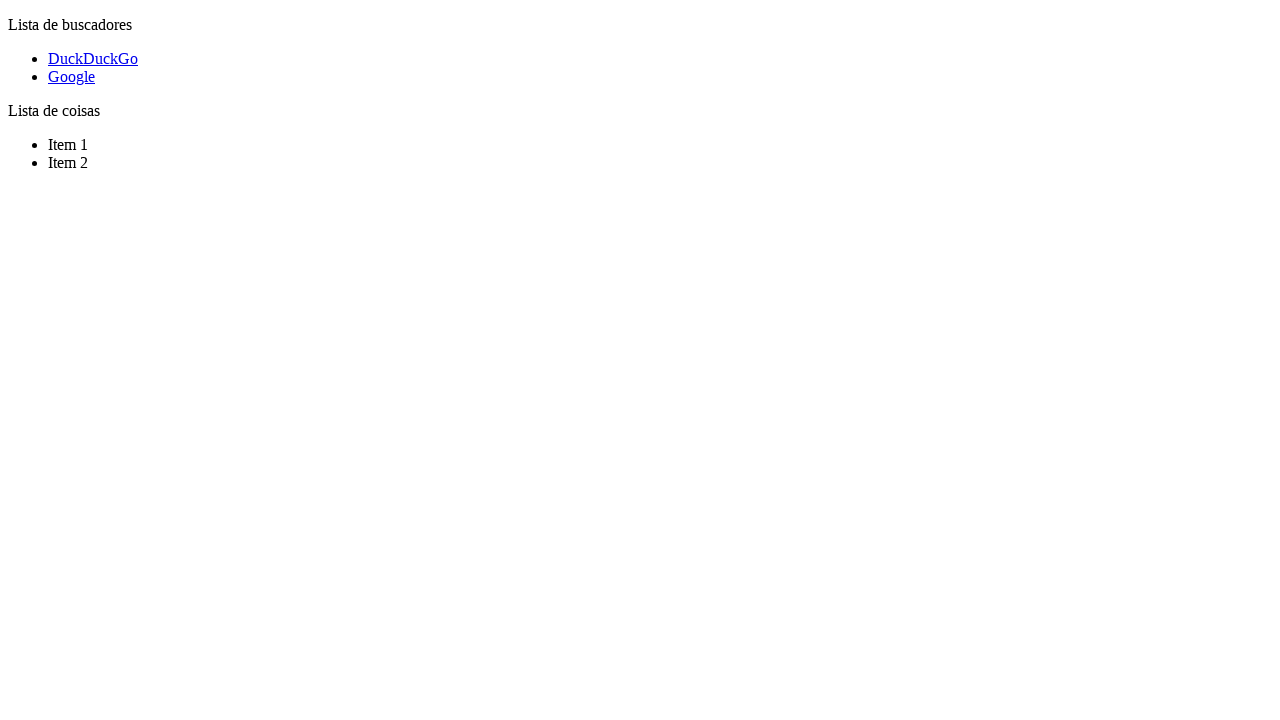

Found 2 list item(s) in unordered list
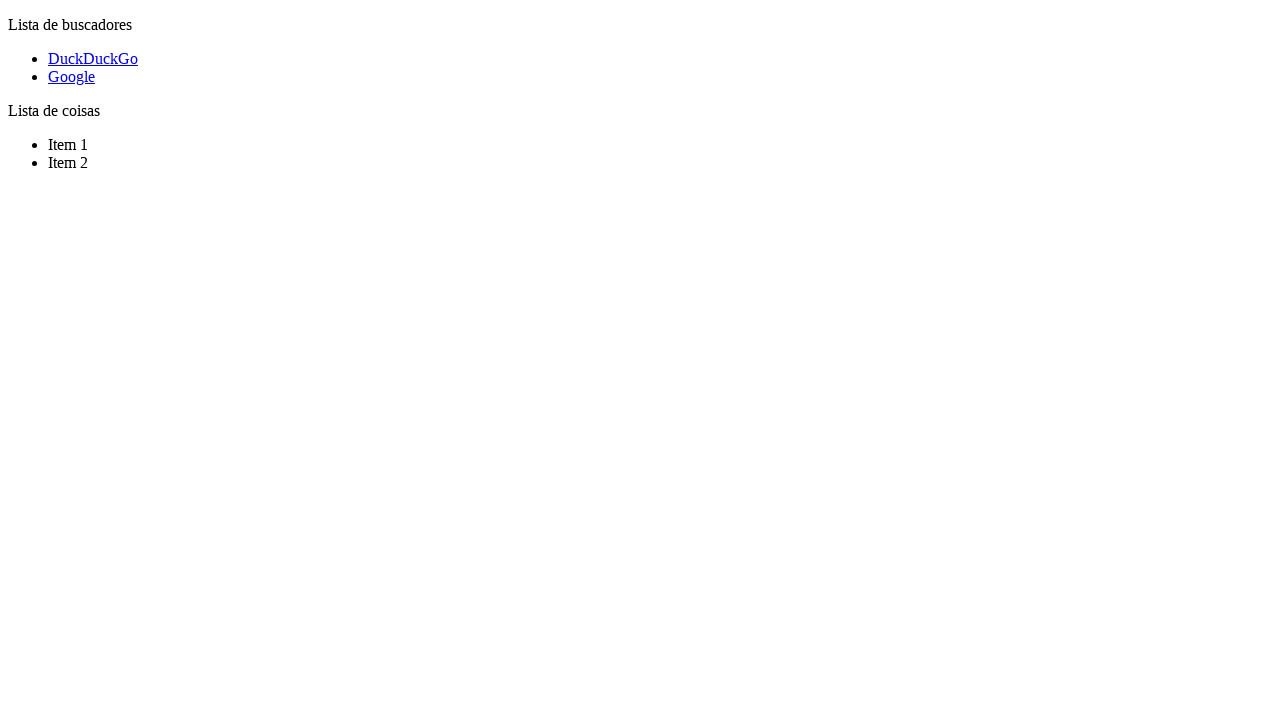

Queried for link in first list item
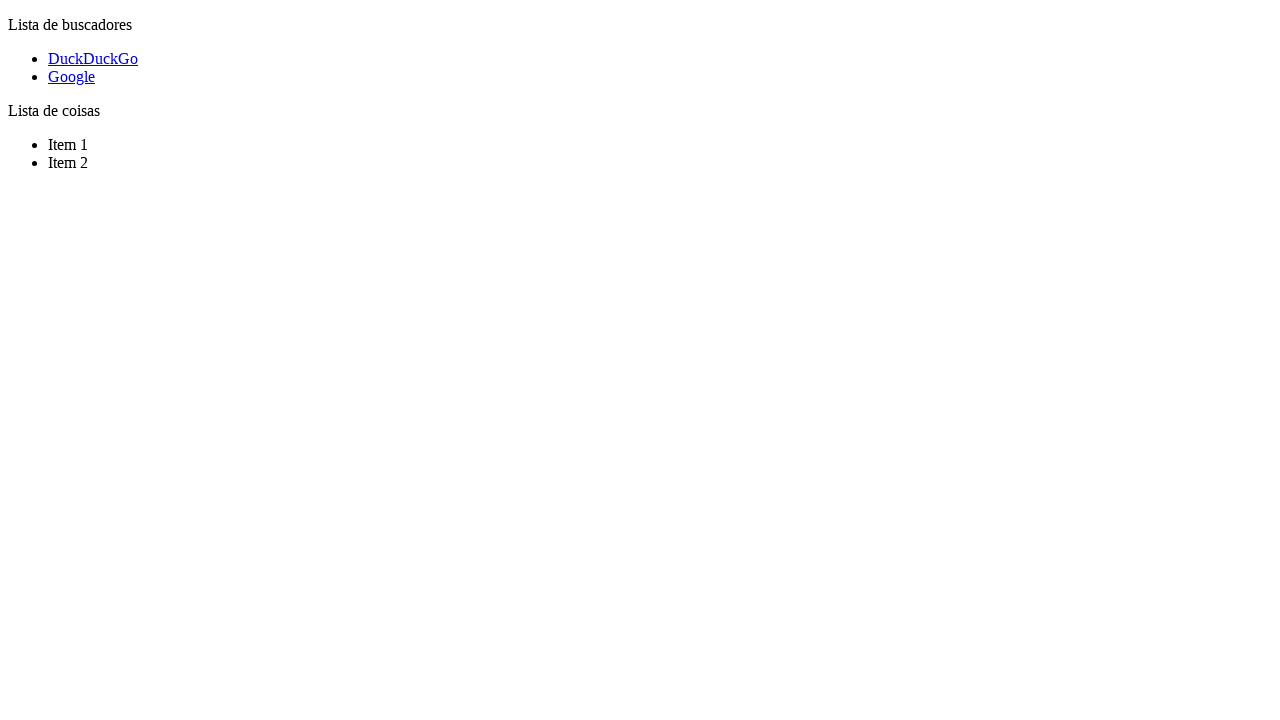

Selected last unordered list
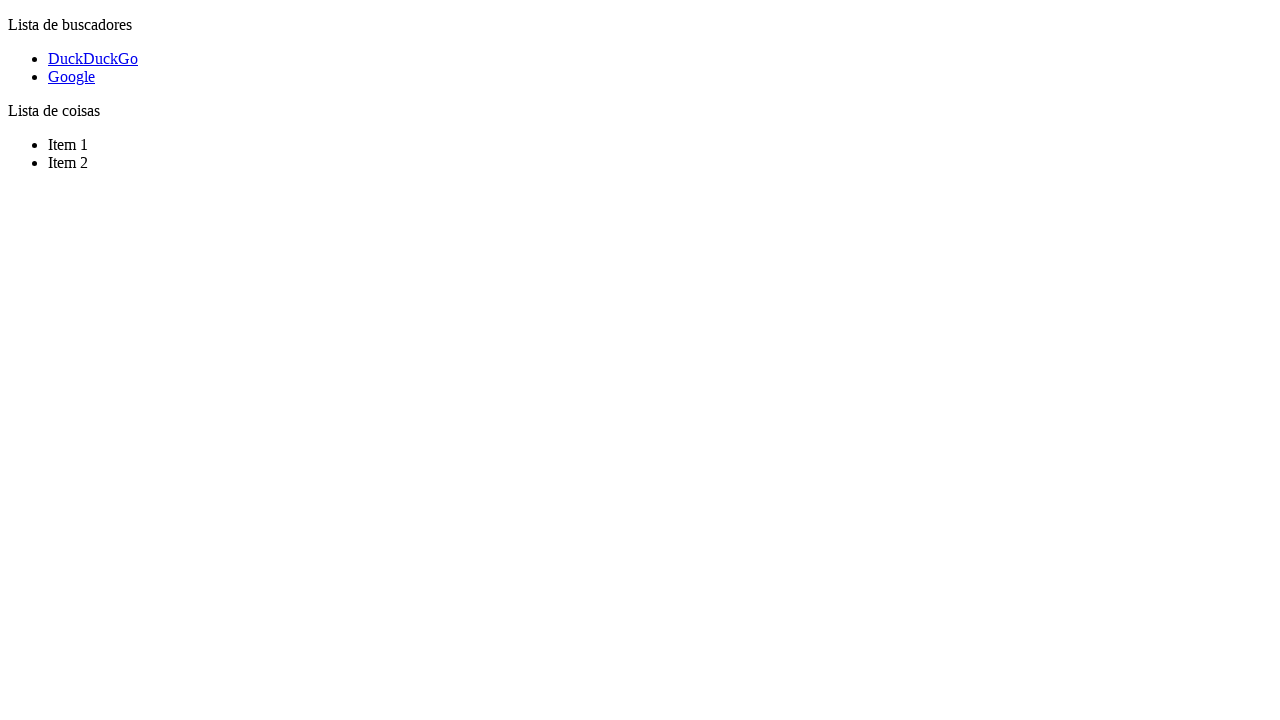

Found 2 list item(s) in last unordered list
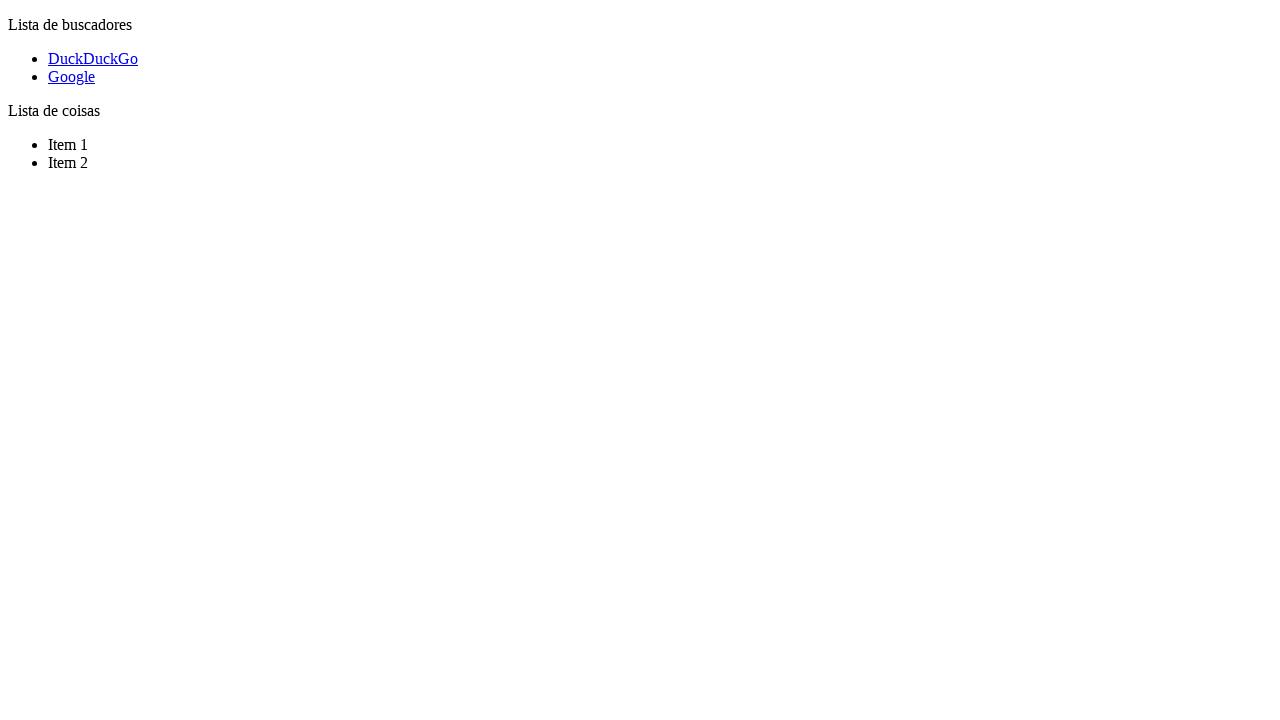

Selected first list item in last unordered list
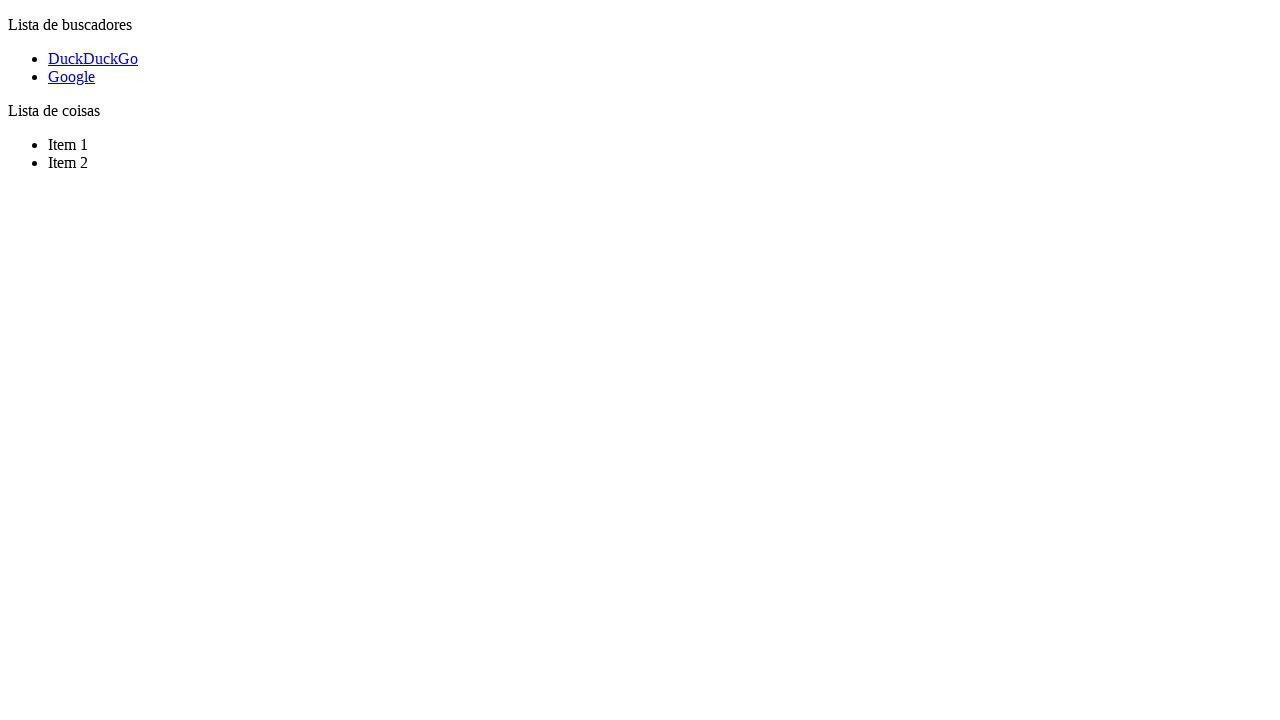

Queried for link in first list item of last unordered list
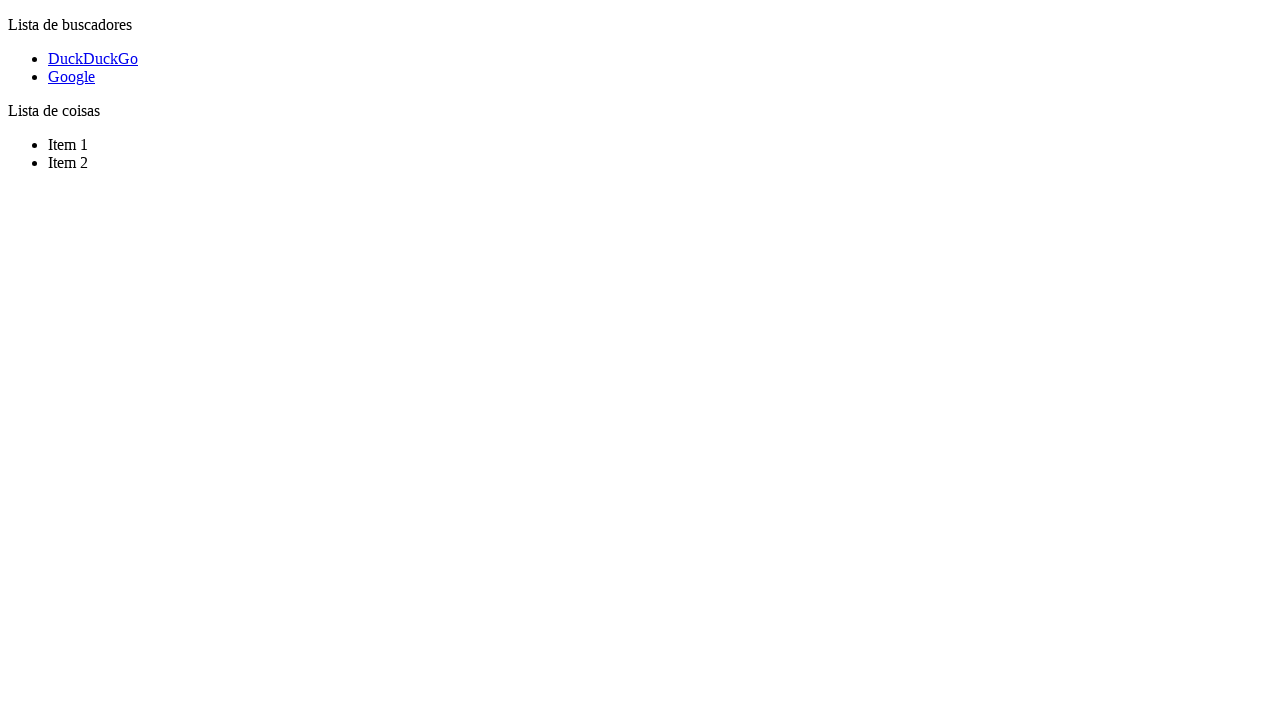

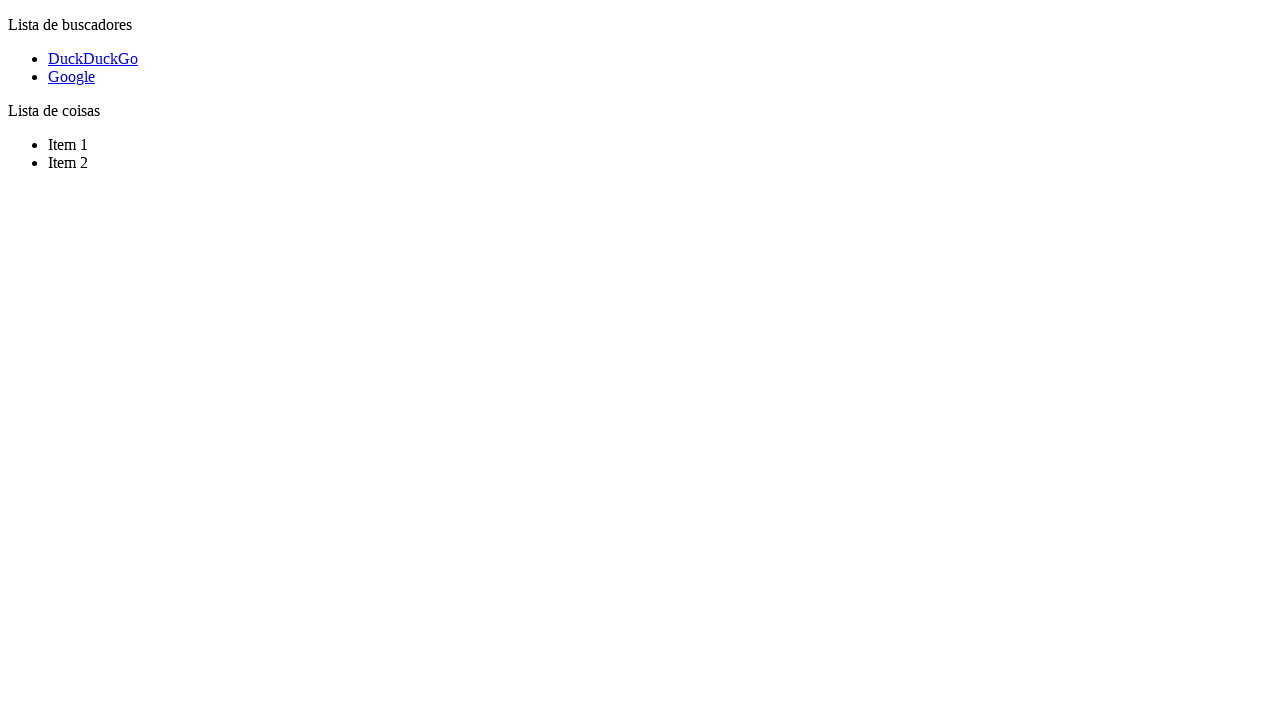